Tests dismissing a JavaScript confirm dialog and verifying the Cancel result message

Starting URL: https://qavbox.github.io/demo/alerts/

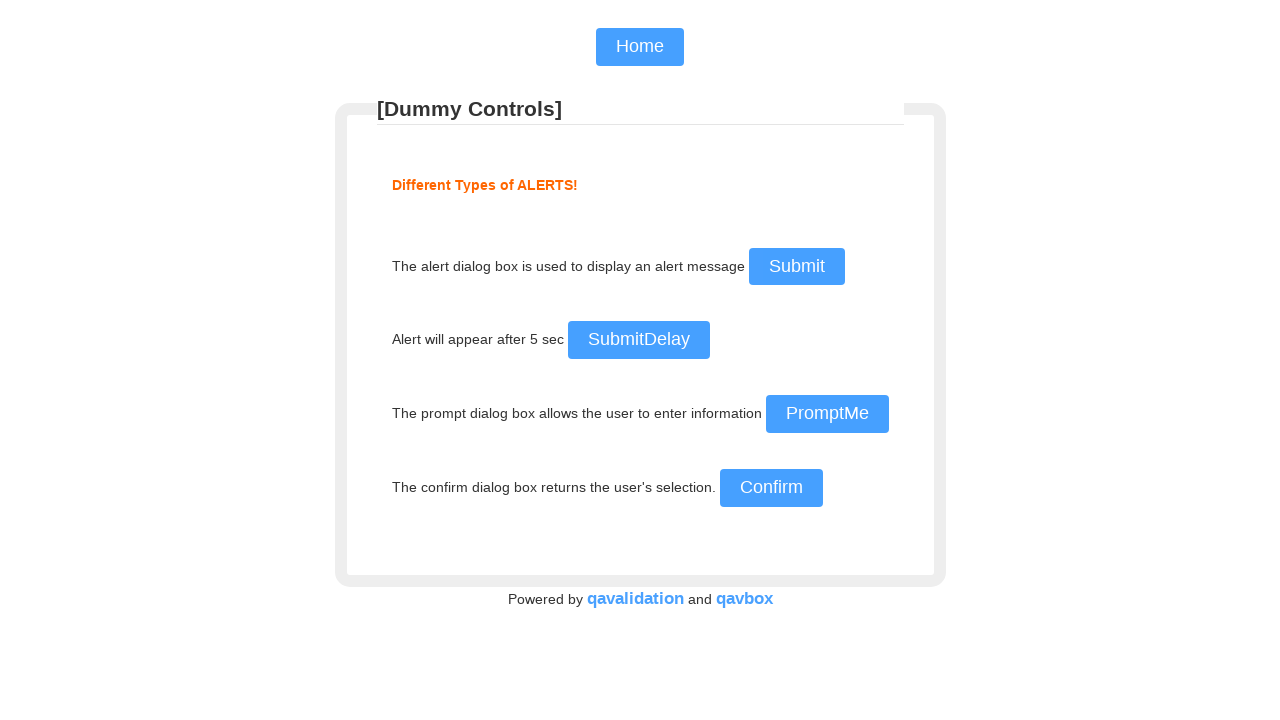

Set up dialog handler to dismiss confirm dialog
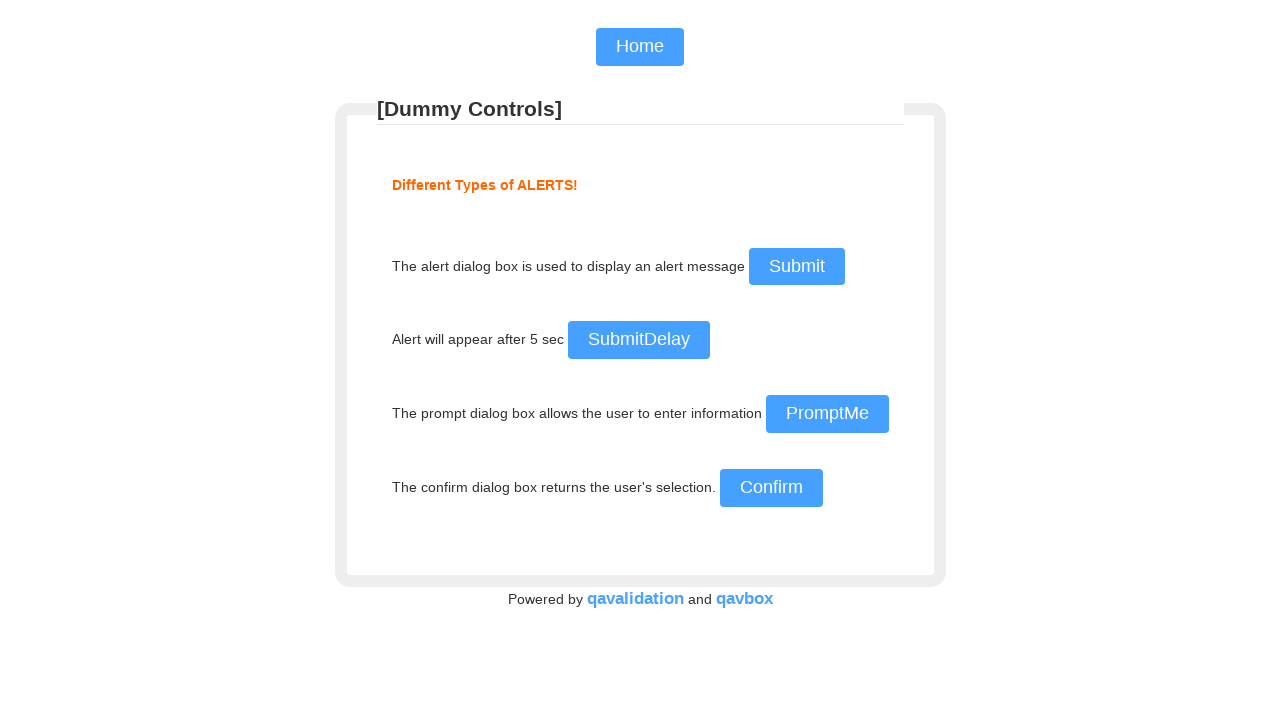

Clicked confirm button to trigger JavaScript confirm dialog at (771, 488) on input#confirm
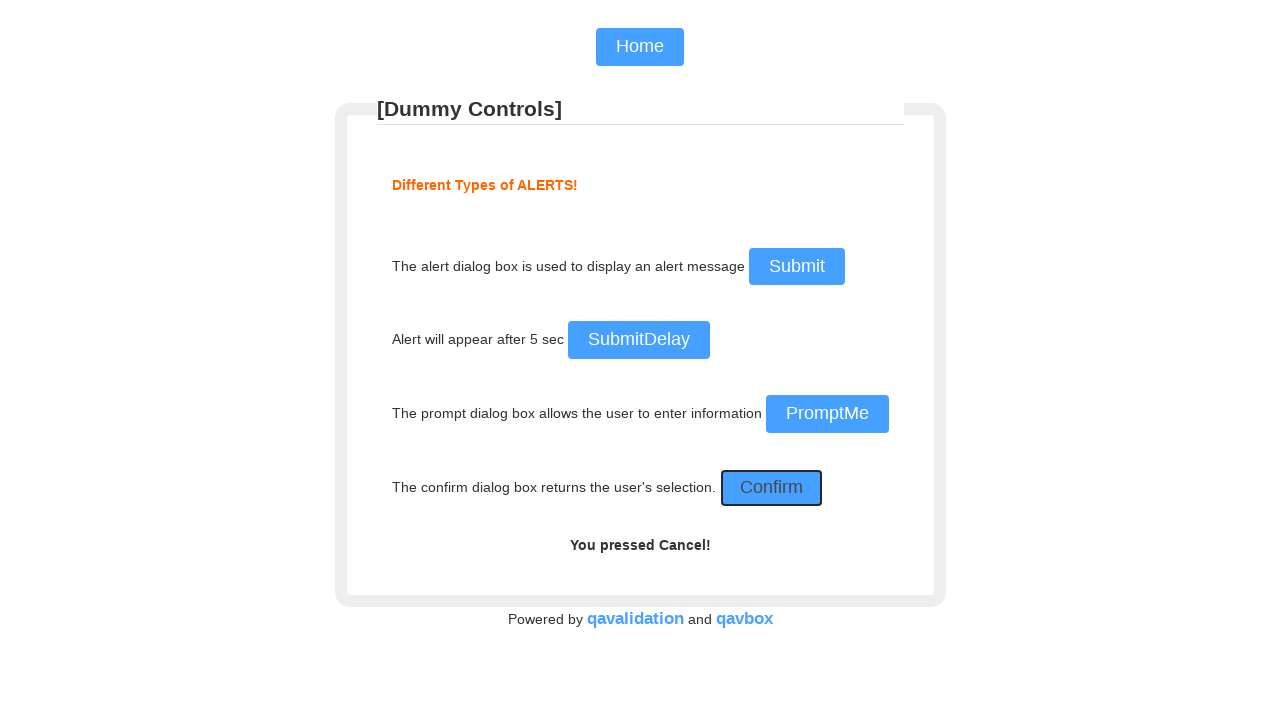

Result message element loaded
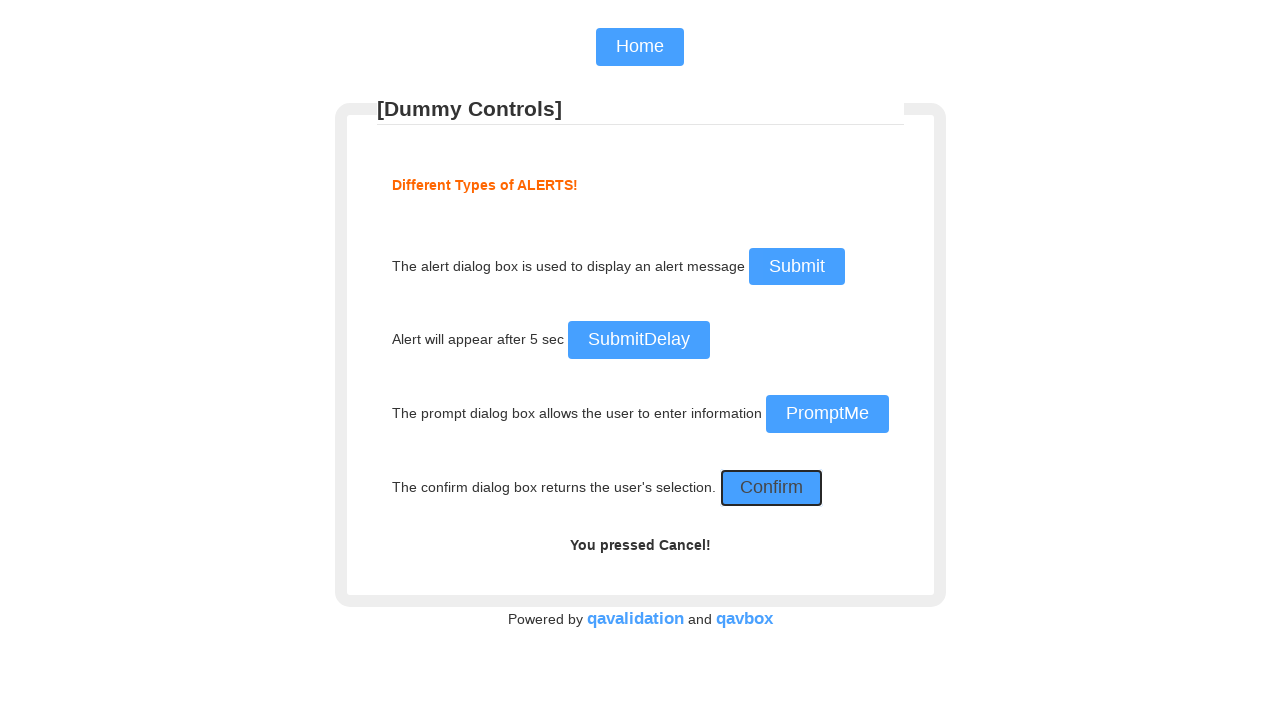

Retrieved result message text content
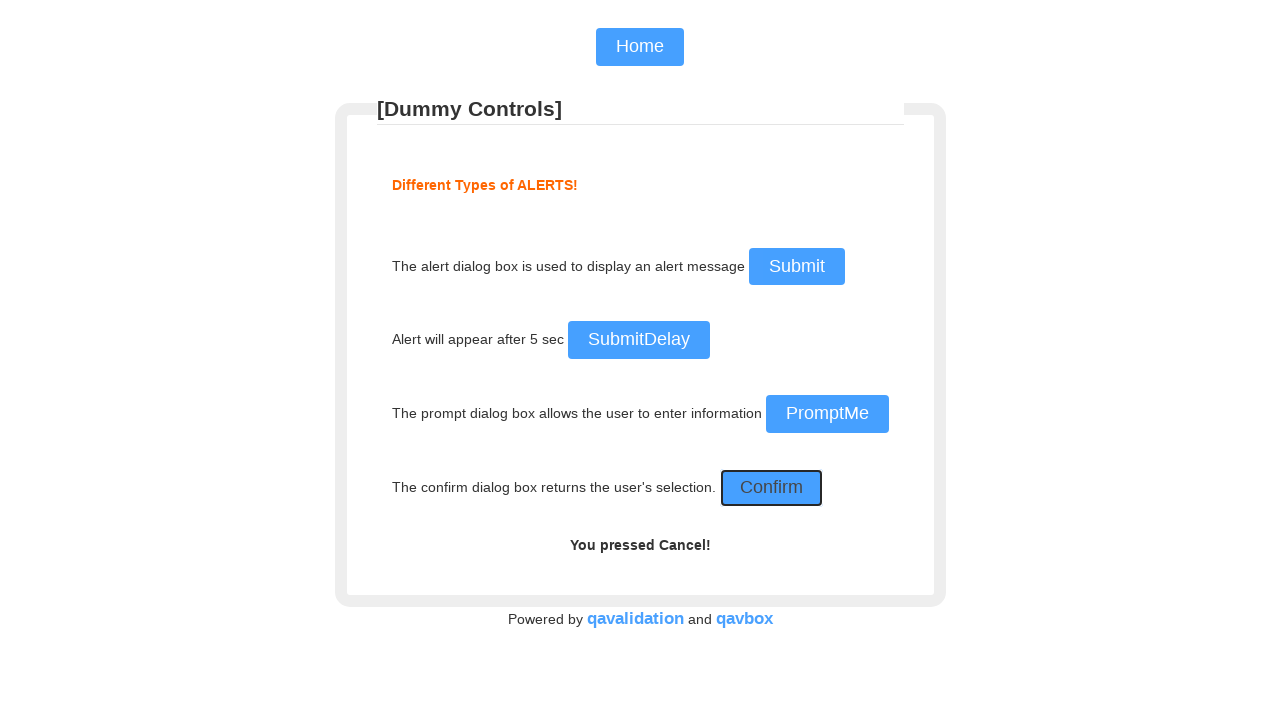

Verified result message equals 'You pressed Cancel!' - confirm dialog dismiss confirmed
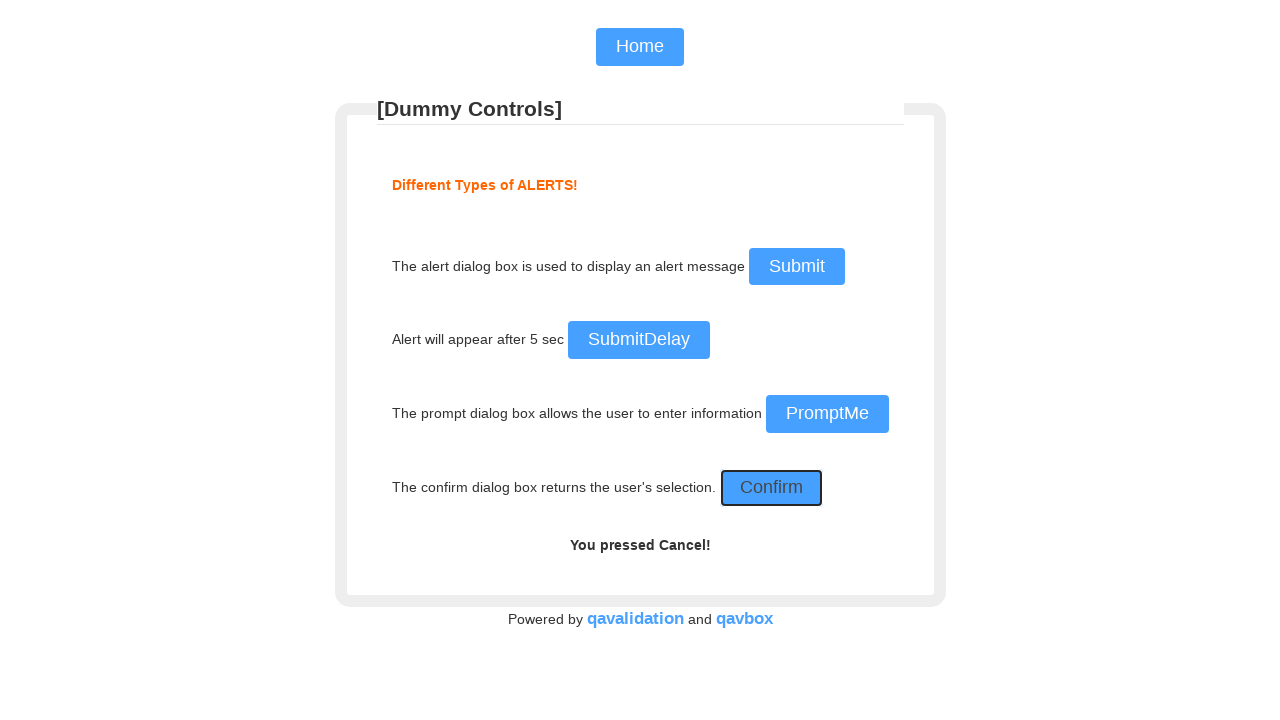

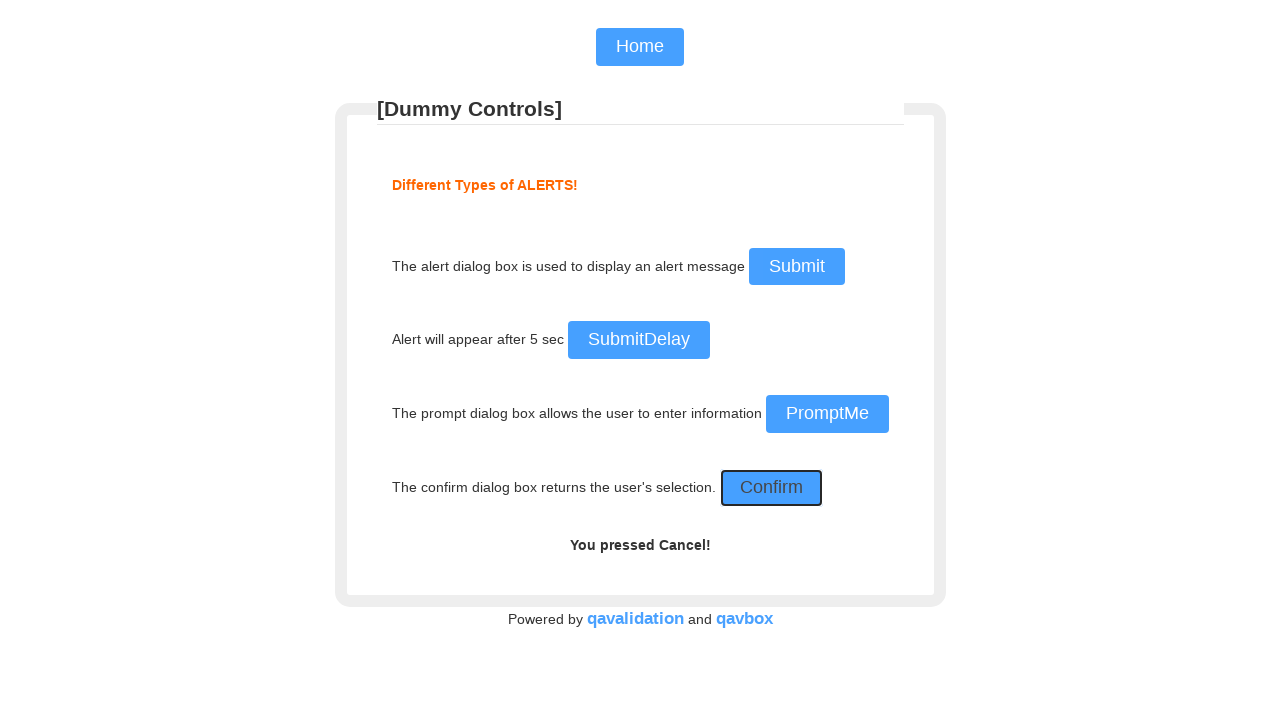